Tests table sorting functionality by clicking the Email column header and verifying alphabetical sorting

Starting URL: http://the-internet.herokuapp.com/tables

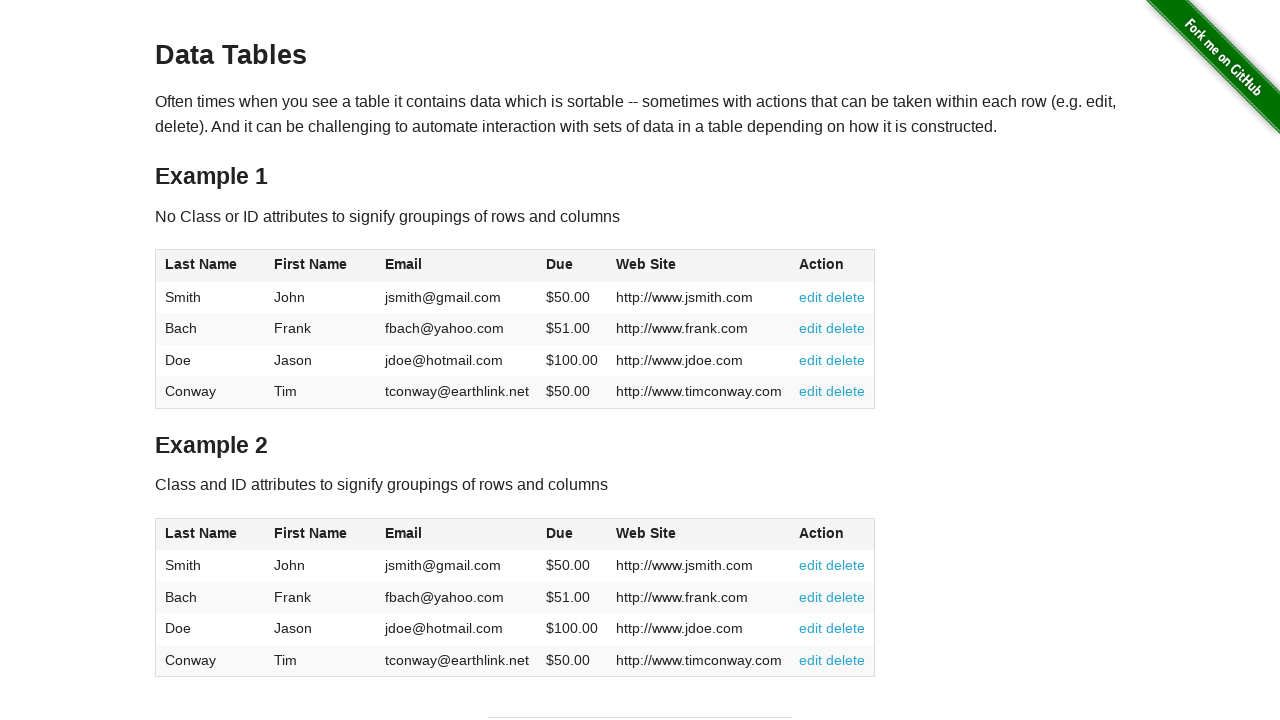

Clicked Email column header to sort table at (457, 266) on #table1 thead tr th:nth-of-type(3)
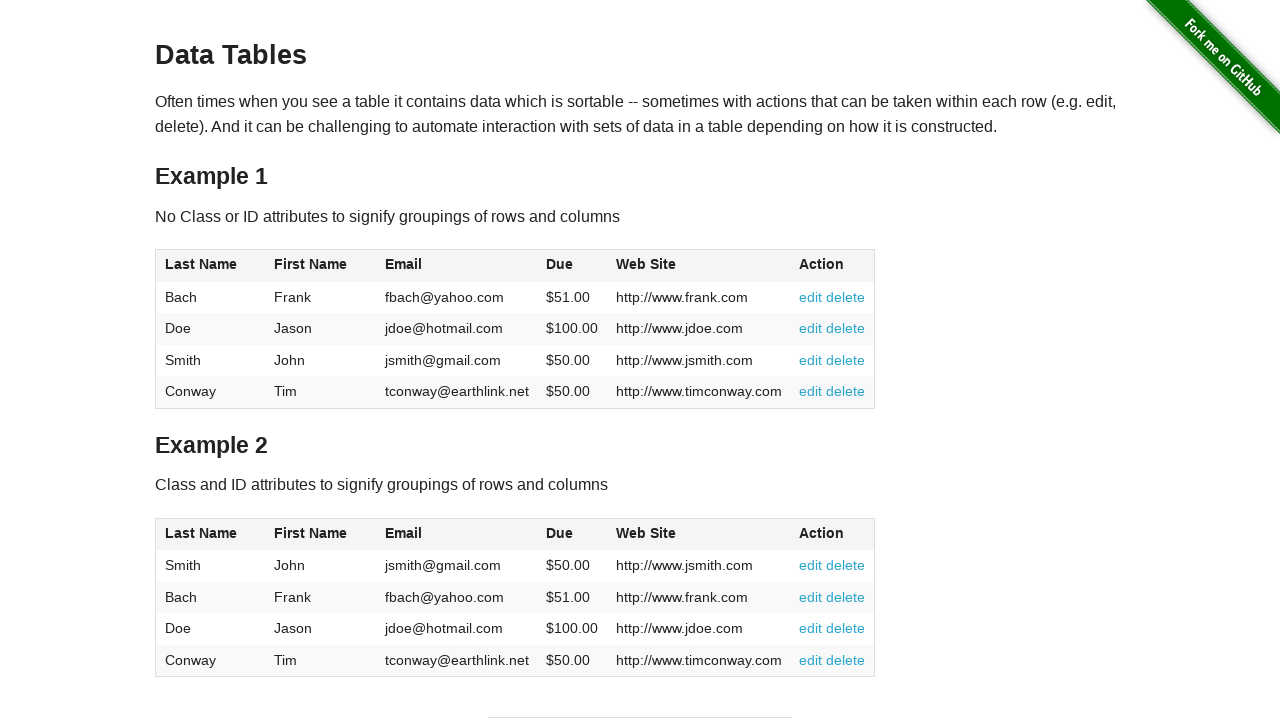

Table sorted by Email column in ascending alphabetical order
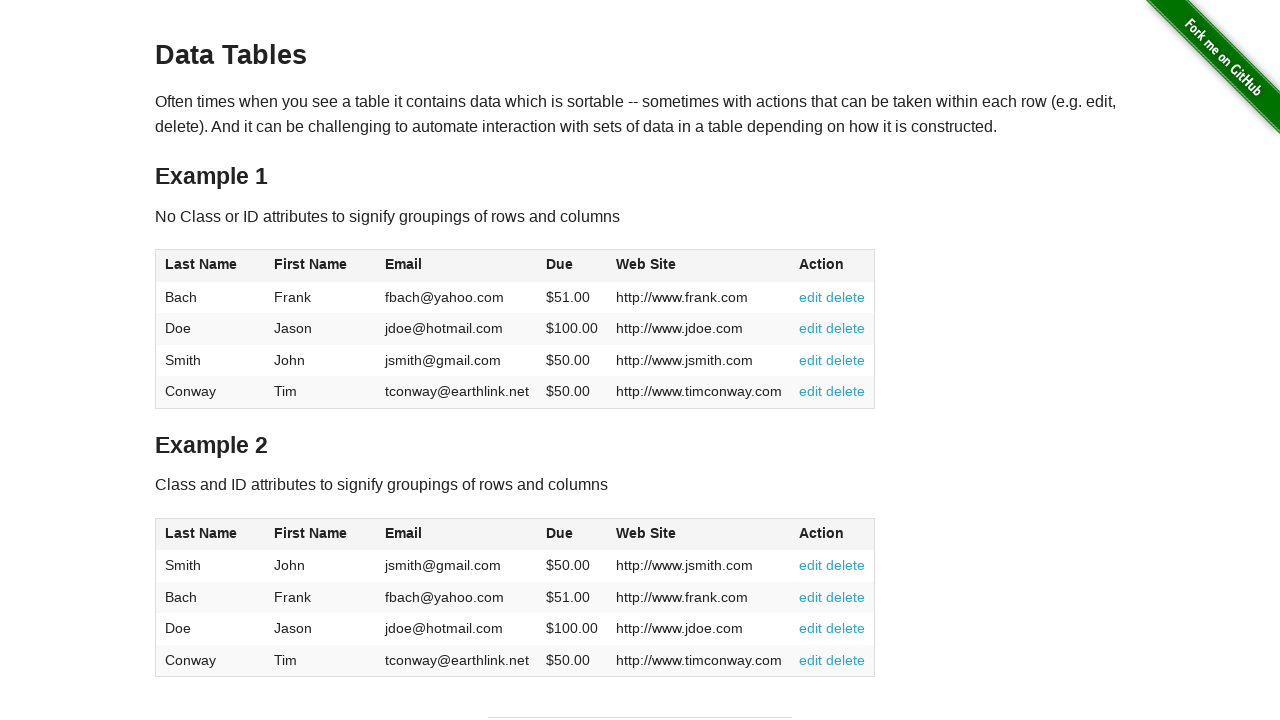

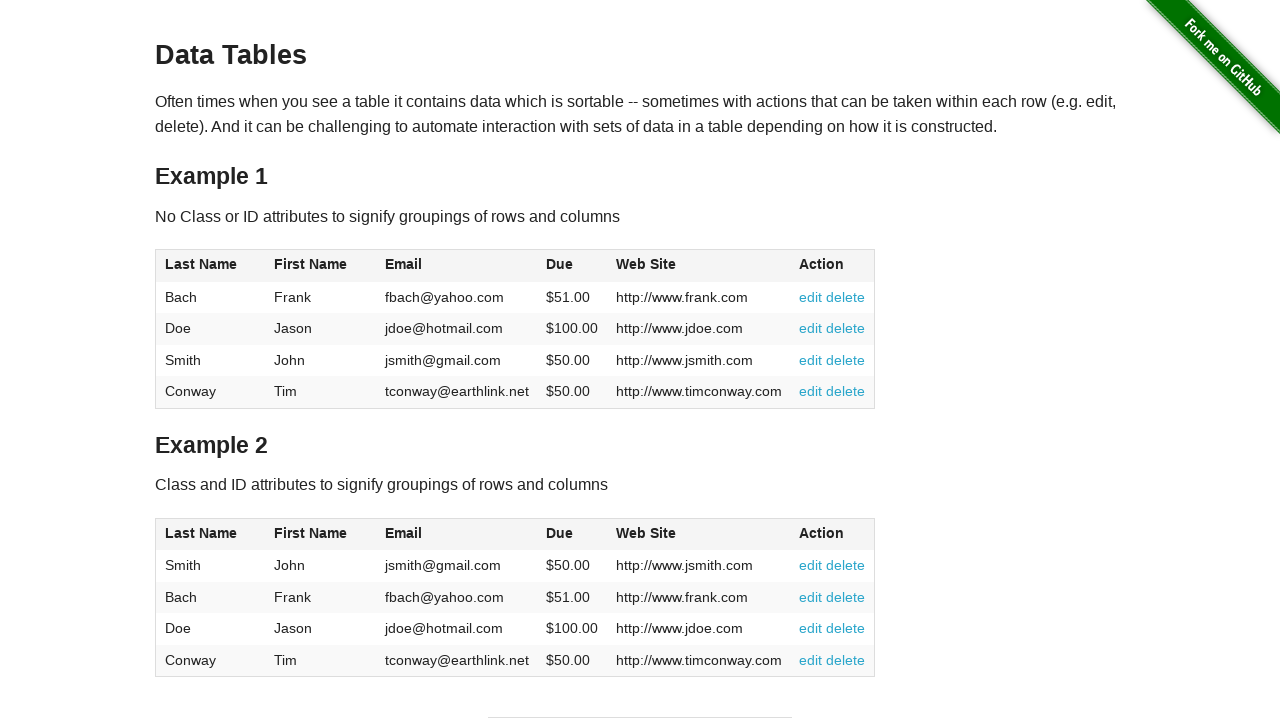